Tests mouse and keyboard actions by interacting with the source city input field, entering text, and performing various mouse actions

Starting URL: https://www.apsrtconline.in/

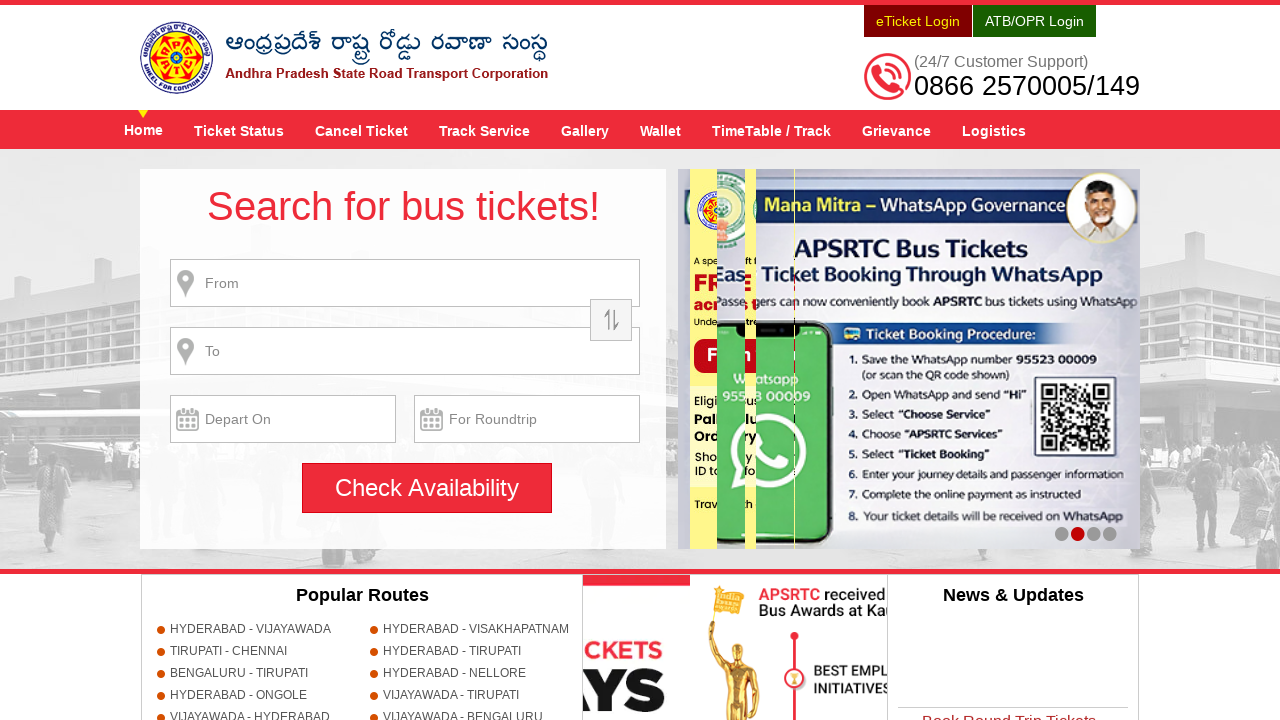

Clicked on source city input field at (405, 283) on input[name='source']
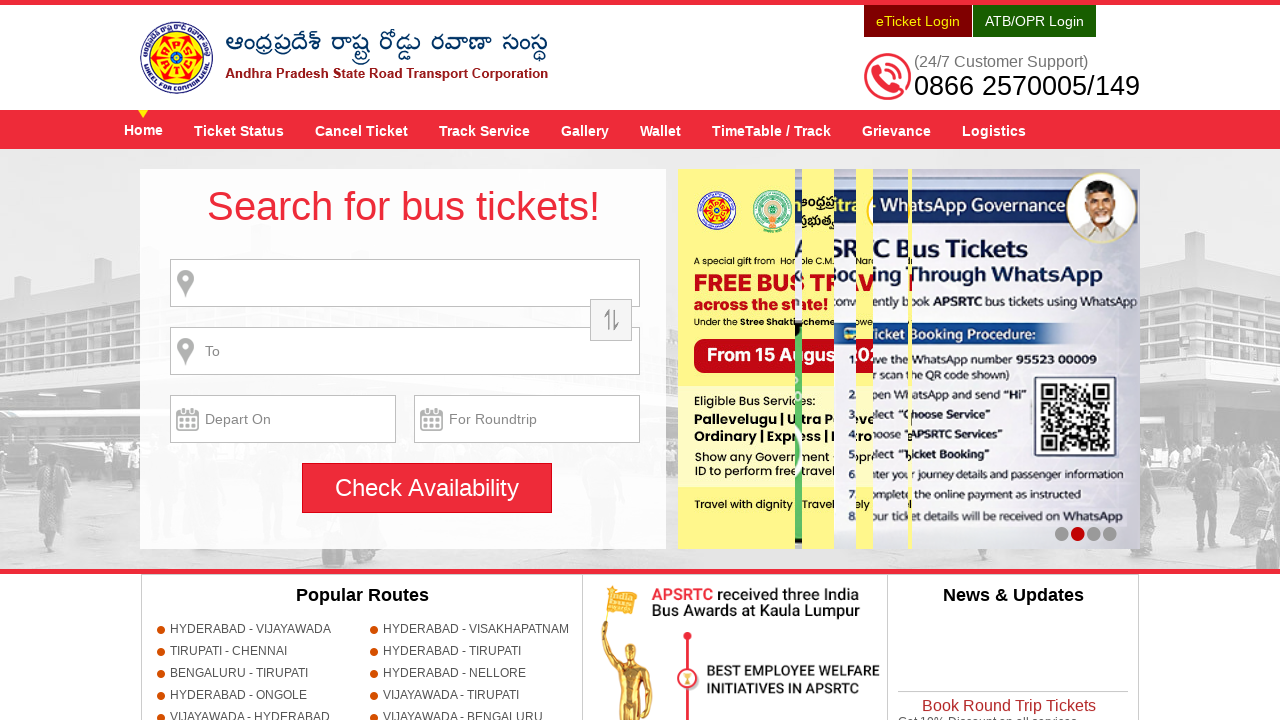

Filled source city input field with 'HYDERABAD' on input[name='source']
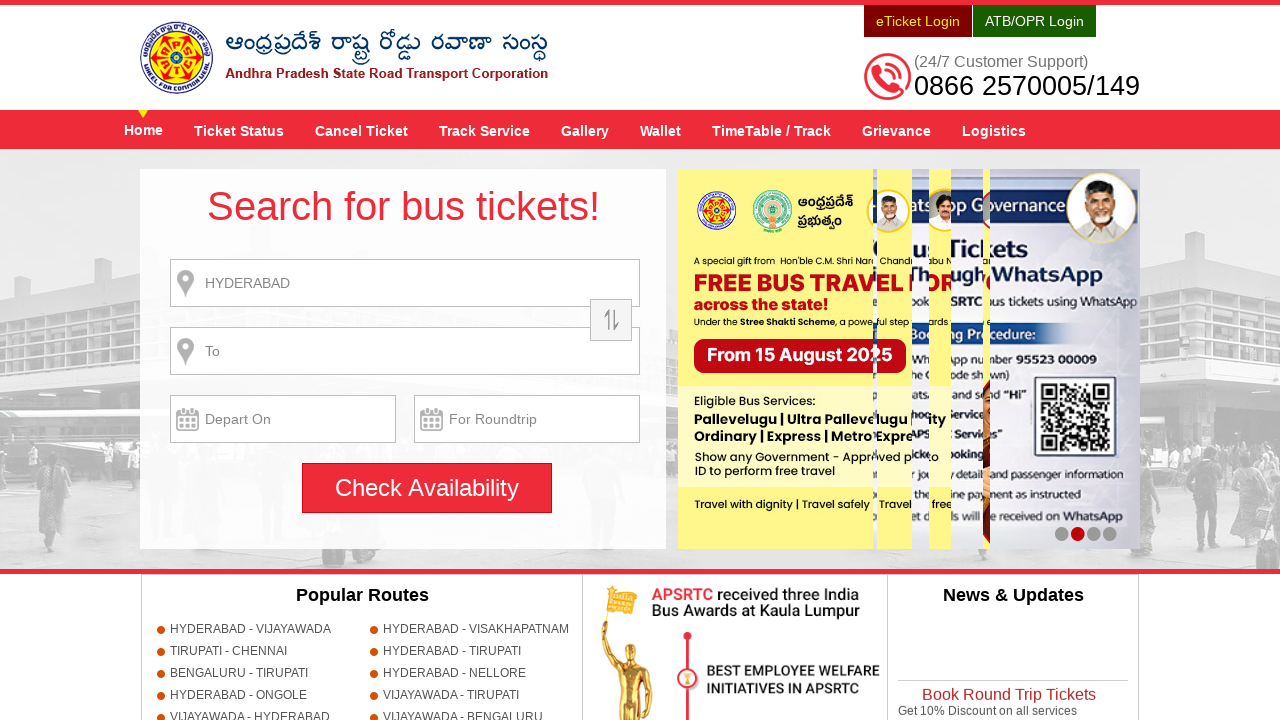

Pressed Enter key to confirm city selection
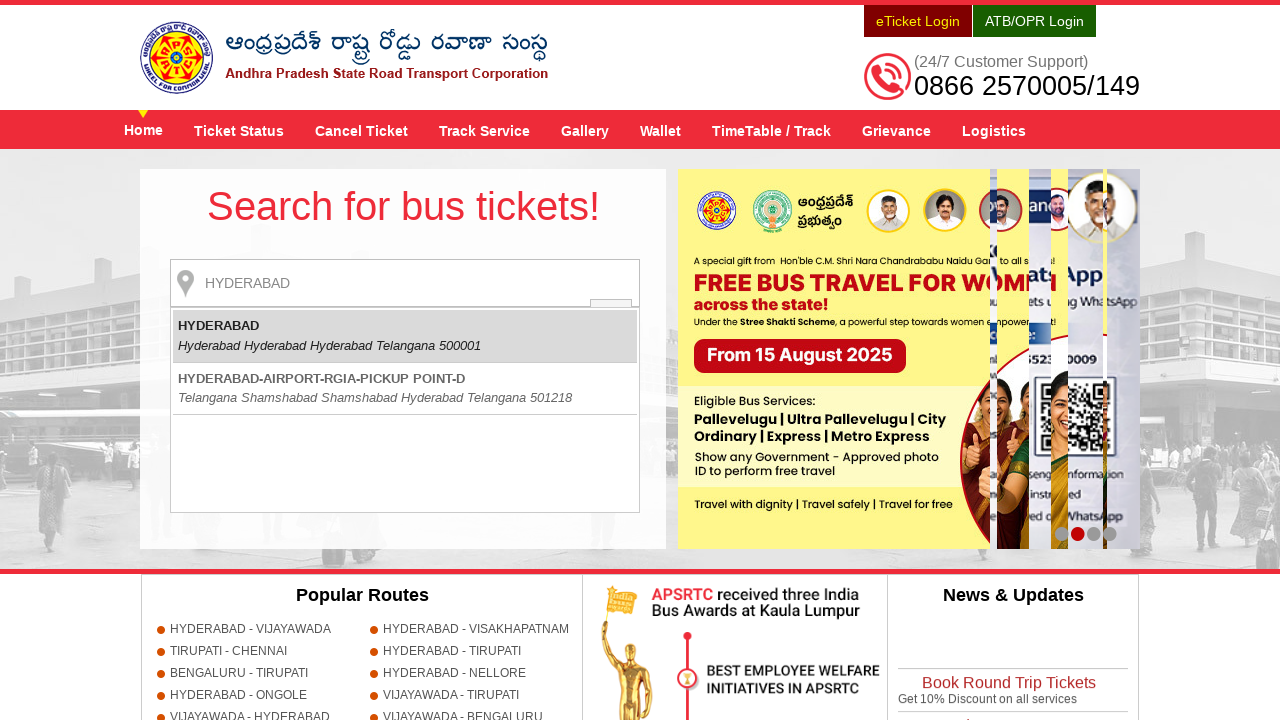

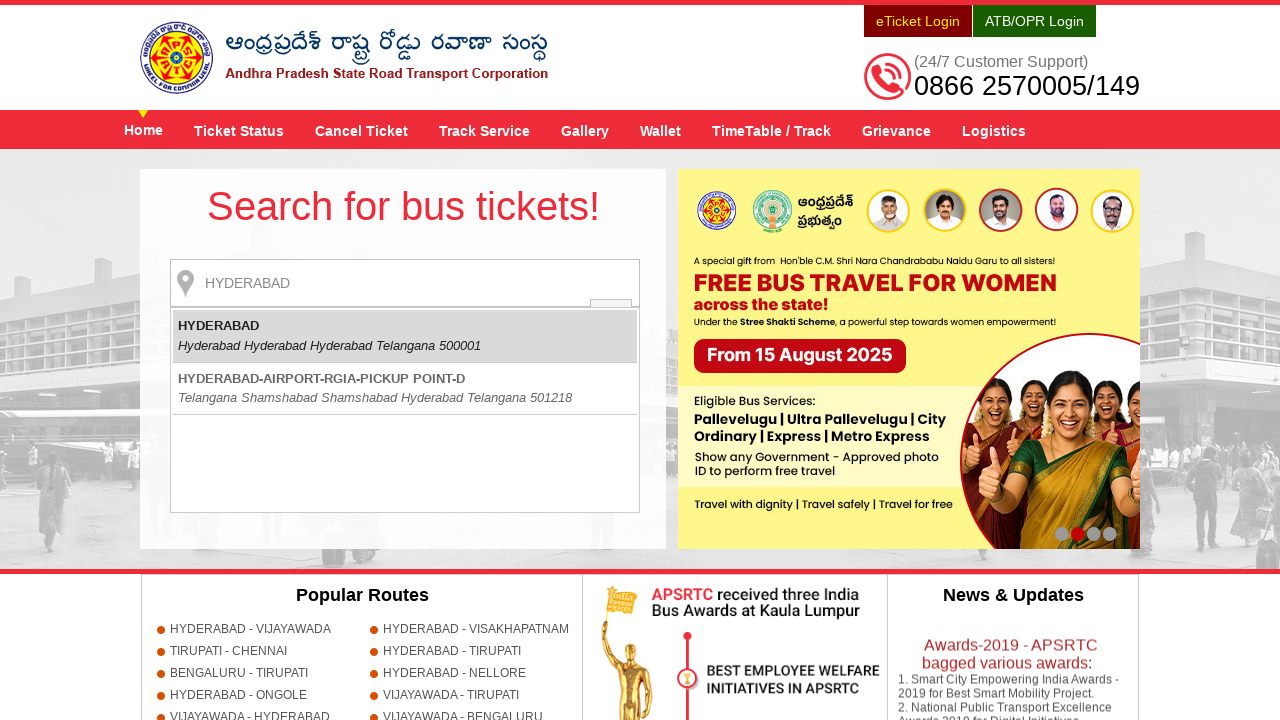